Tests an explicit wait scenario where the script waits for a price element to display "100", then clicks a book button, calculates a mathematical answer based on a displayed value, fills in the answer, and submits it.

Starting URL: http://suninjuly.github.io/explicit_wait2.html

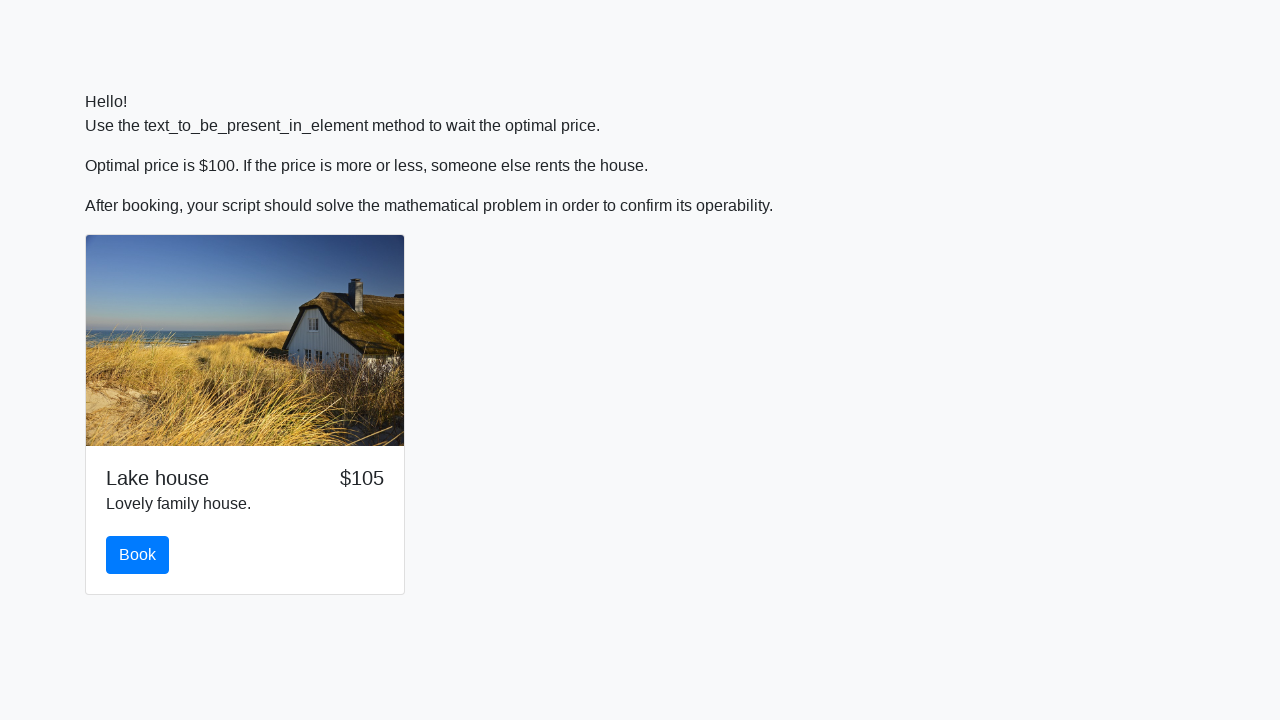

Waited for price element to display '100'
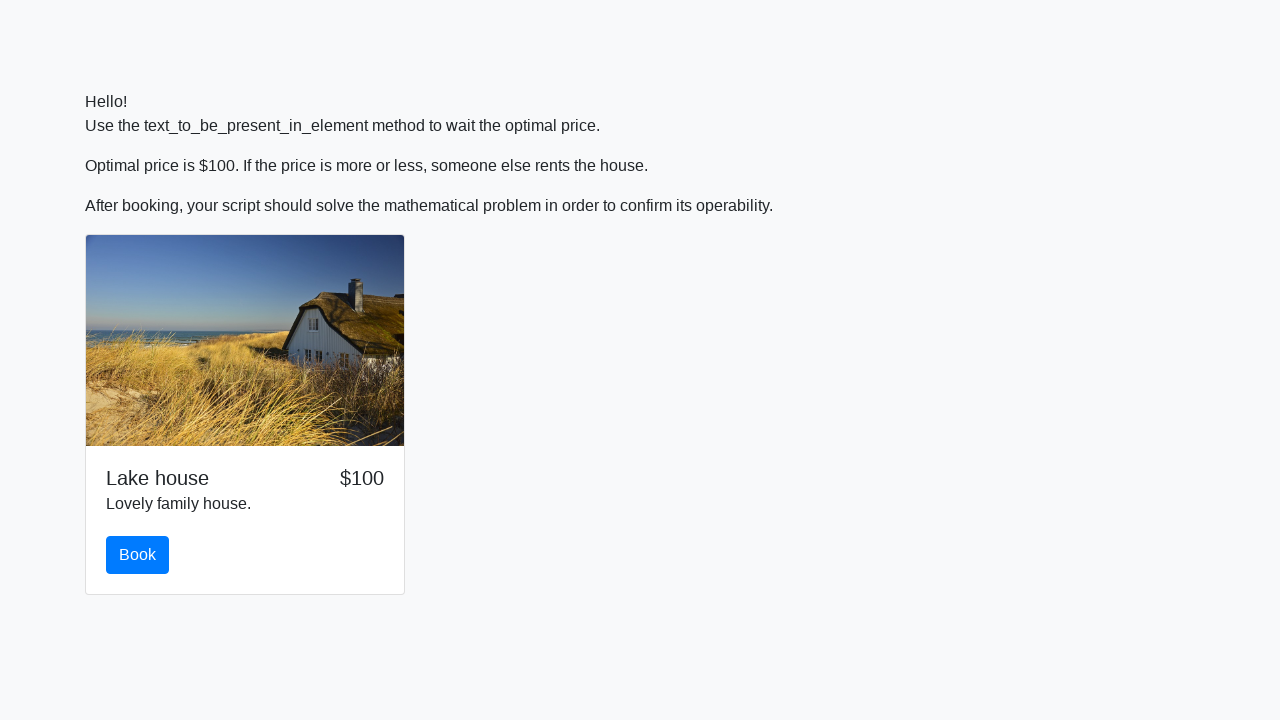

Clicked the book button at (138, 555) on #book
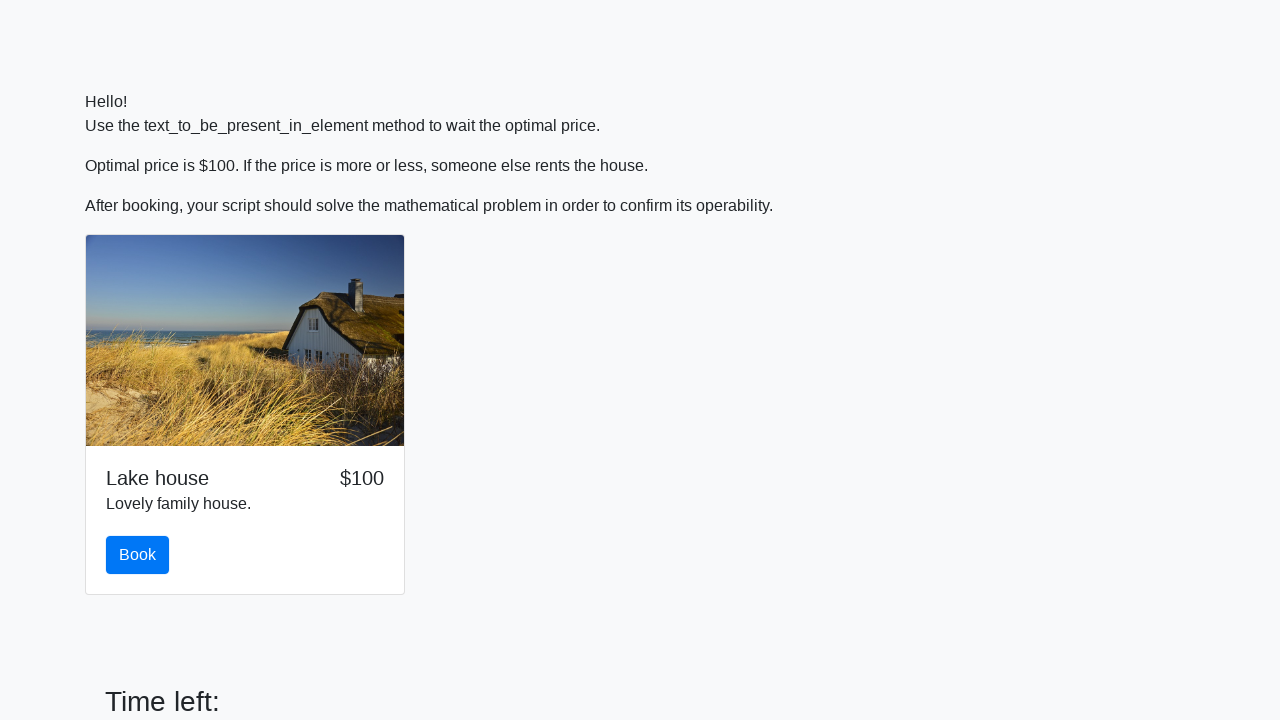

Retrieved input value: 754
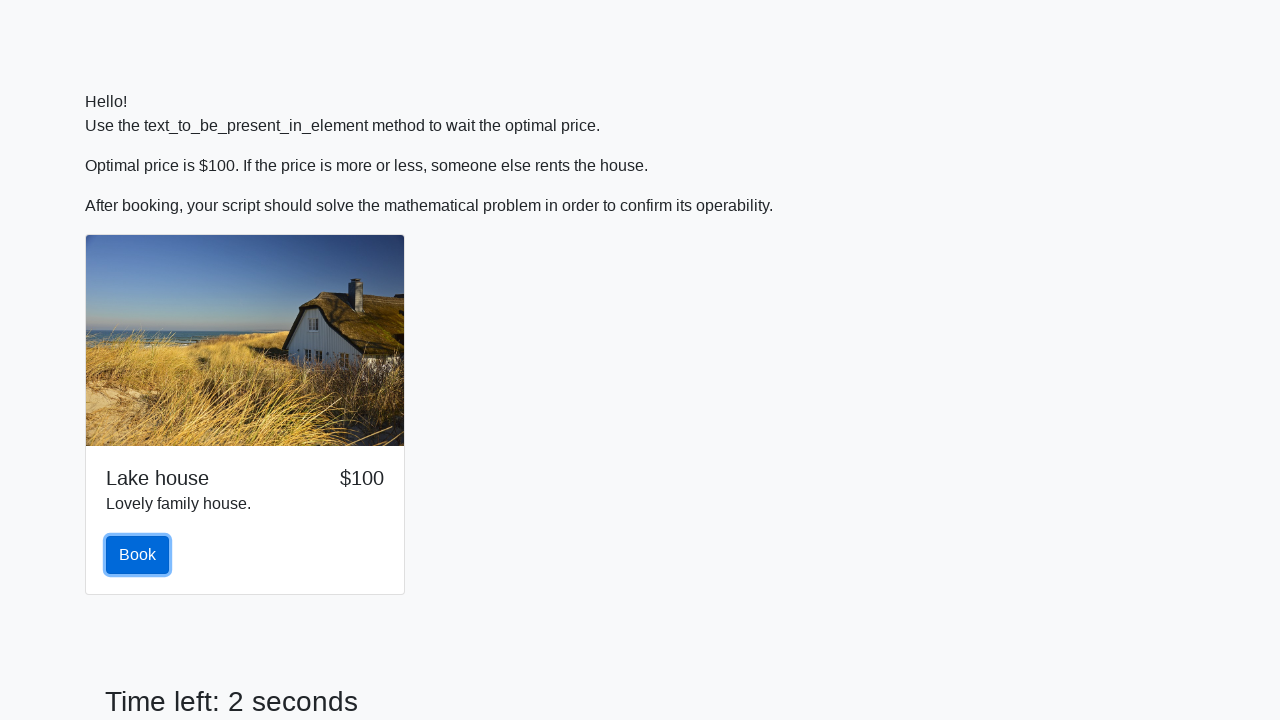

Calculated answer using formula: -1.545775781470873
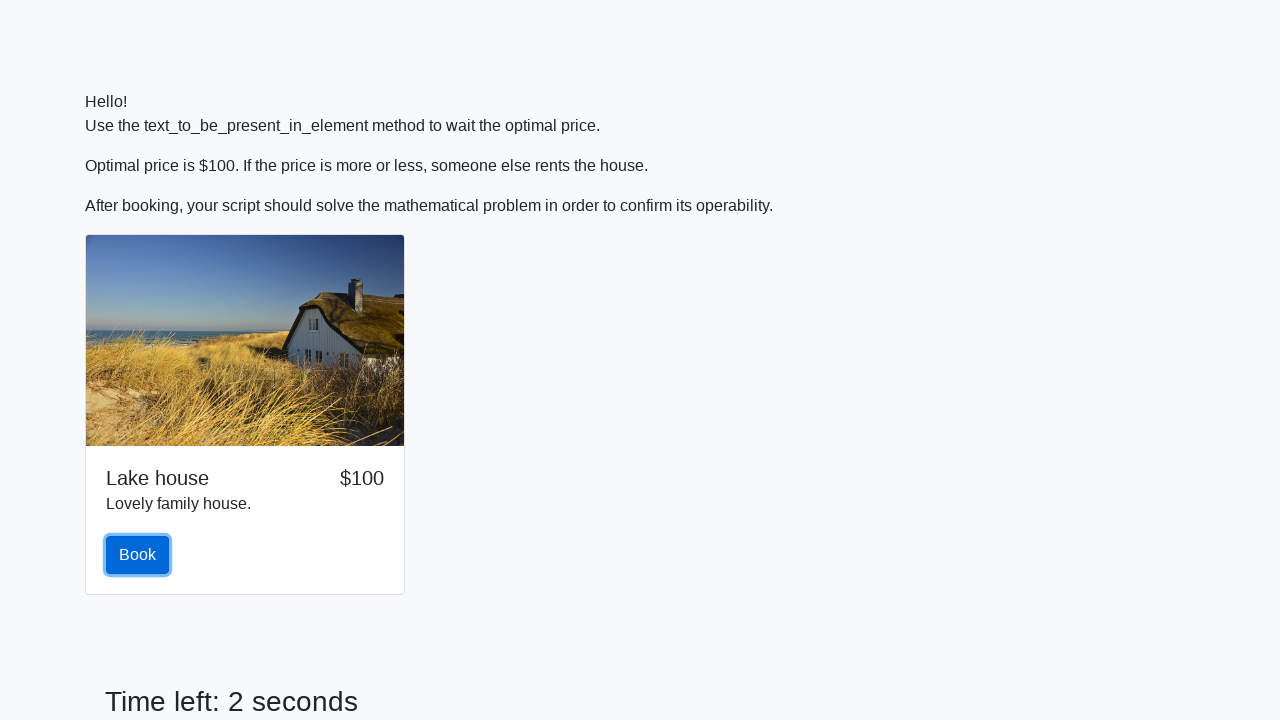

Filled answer field with calculated value: -1.545775781470873 on #answer
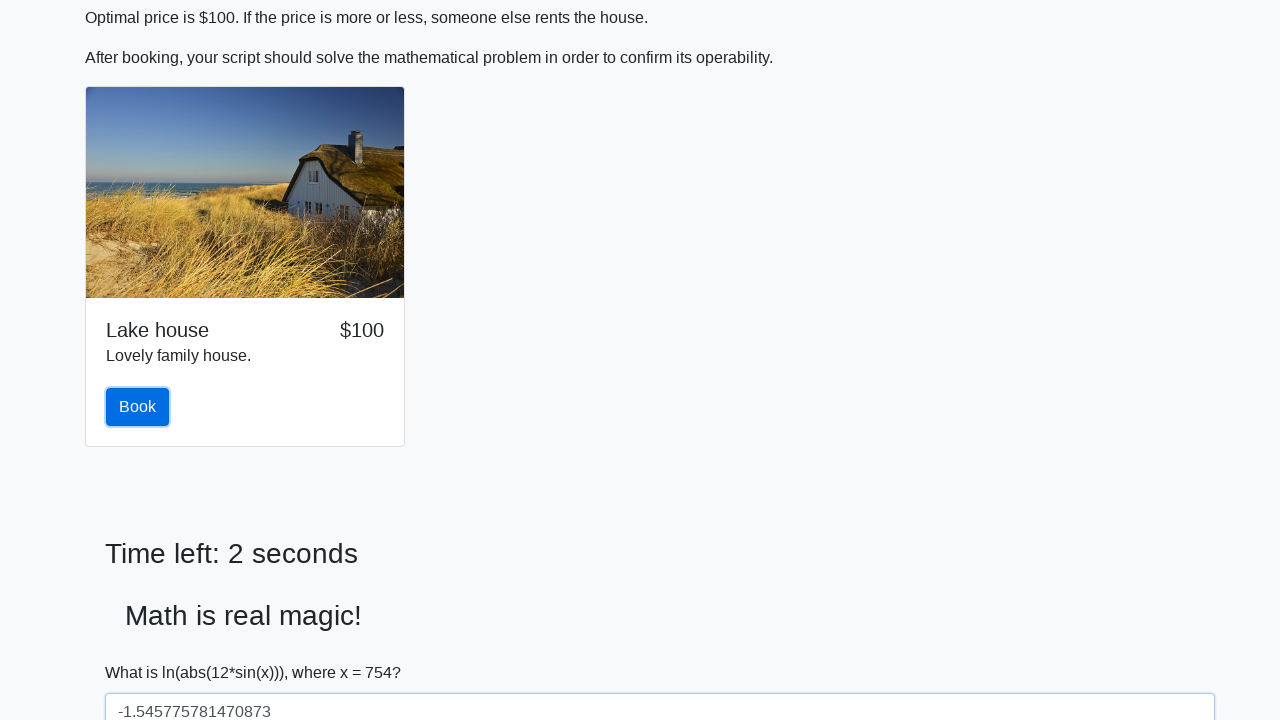

Clicked the solve button to submit the answer at (143, 651) on #solve
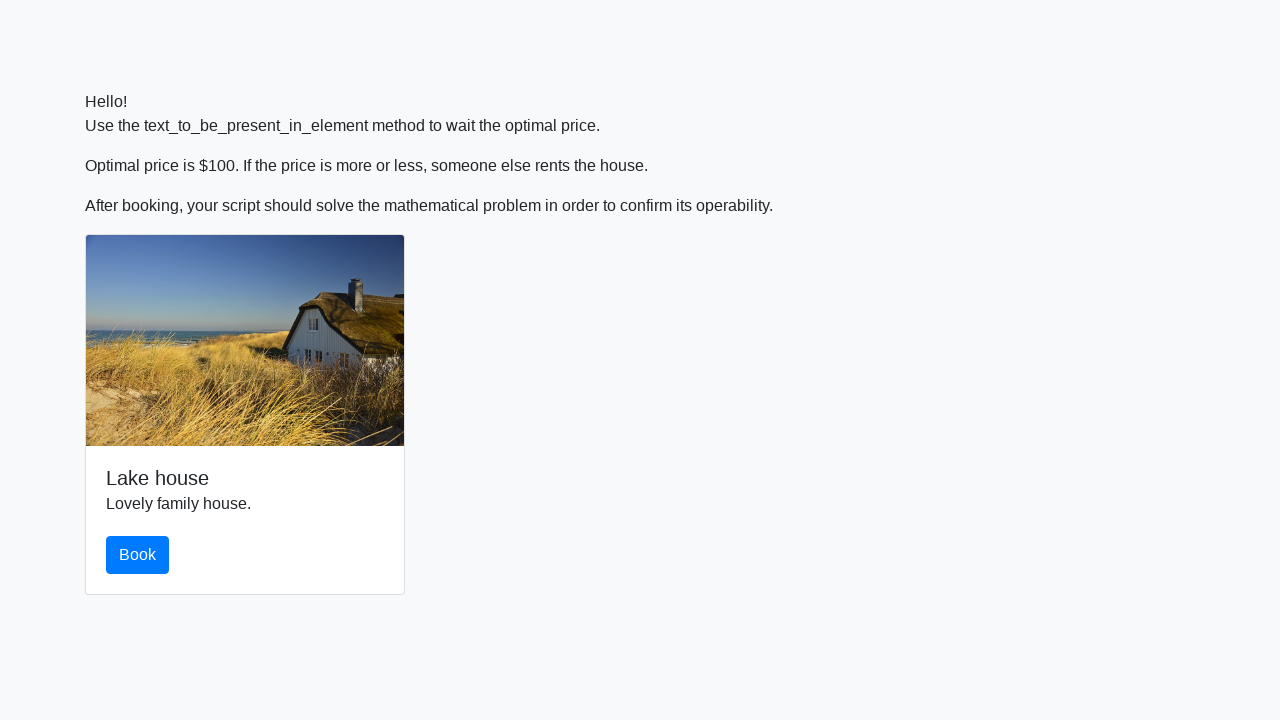

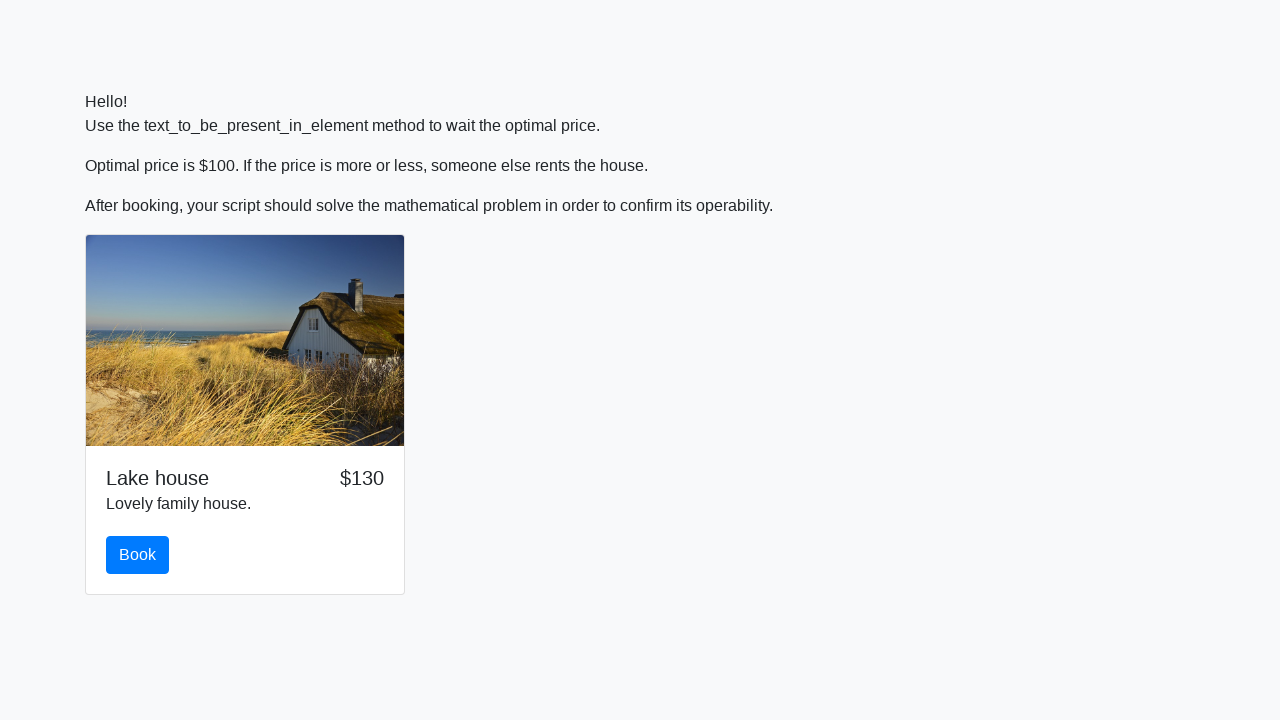